Tests window handle management by navigating to a website, identifying the parent window, and closing any child/popup windows that may have opened while keeping the parent window active.

Starting URL: http://in.rediff.com/

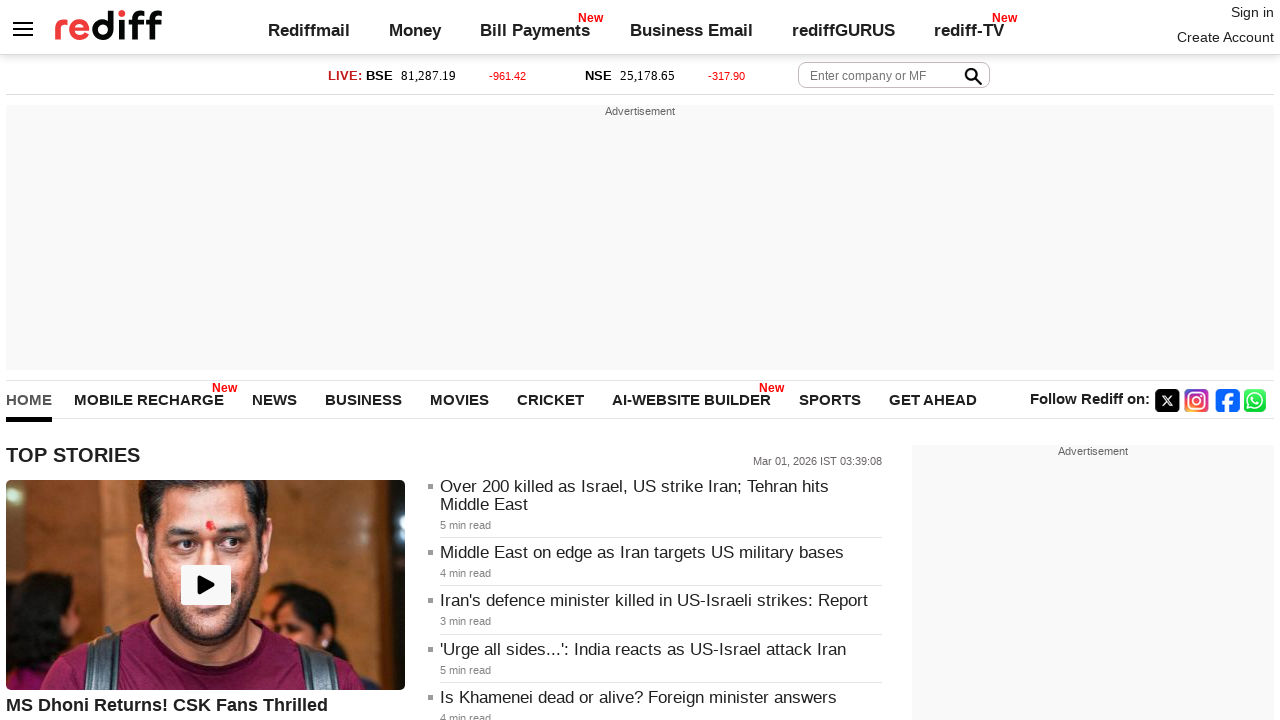

Set viewport size to 1920x1080
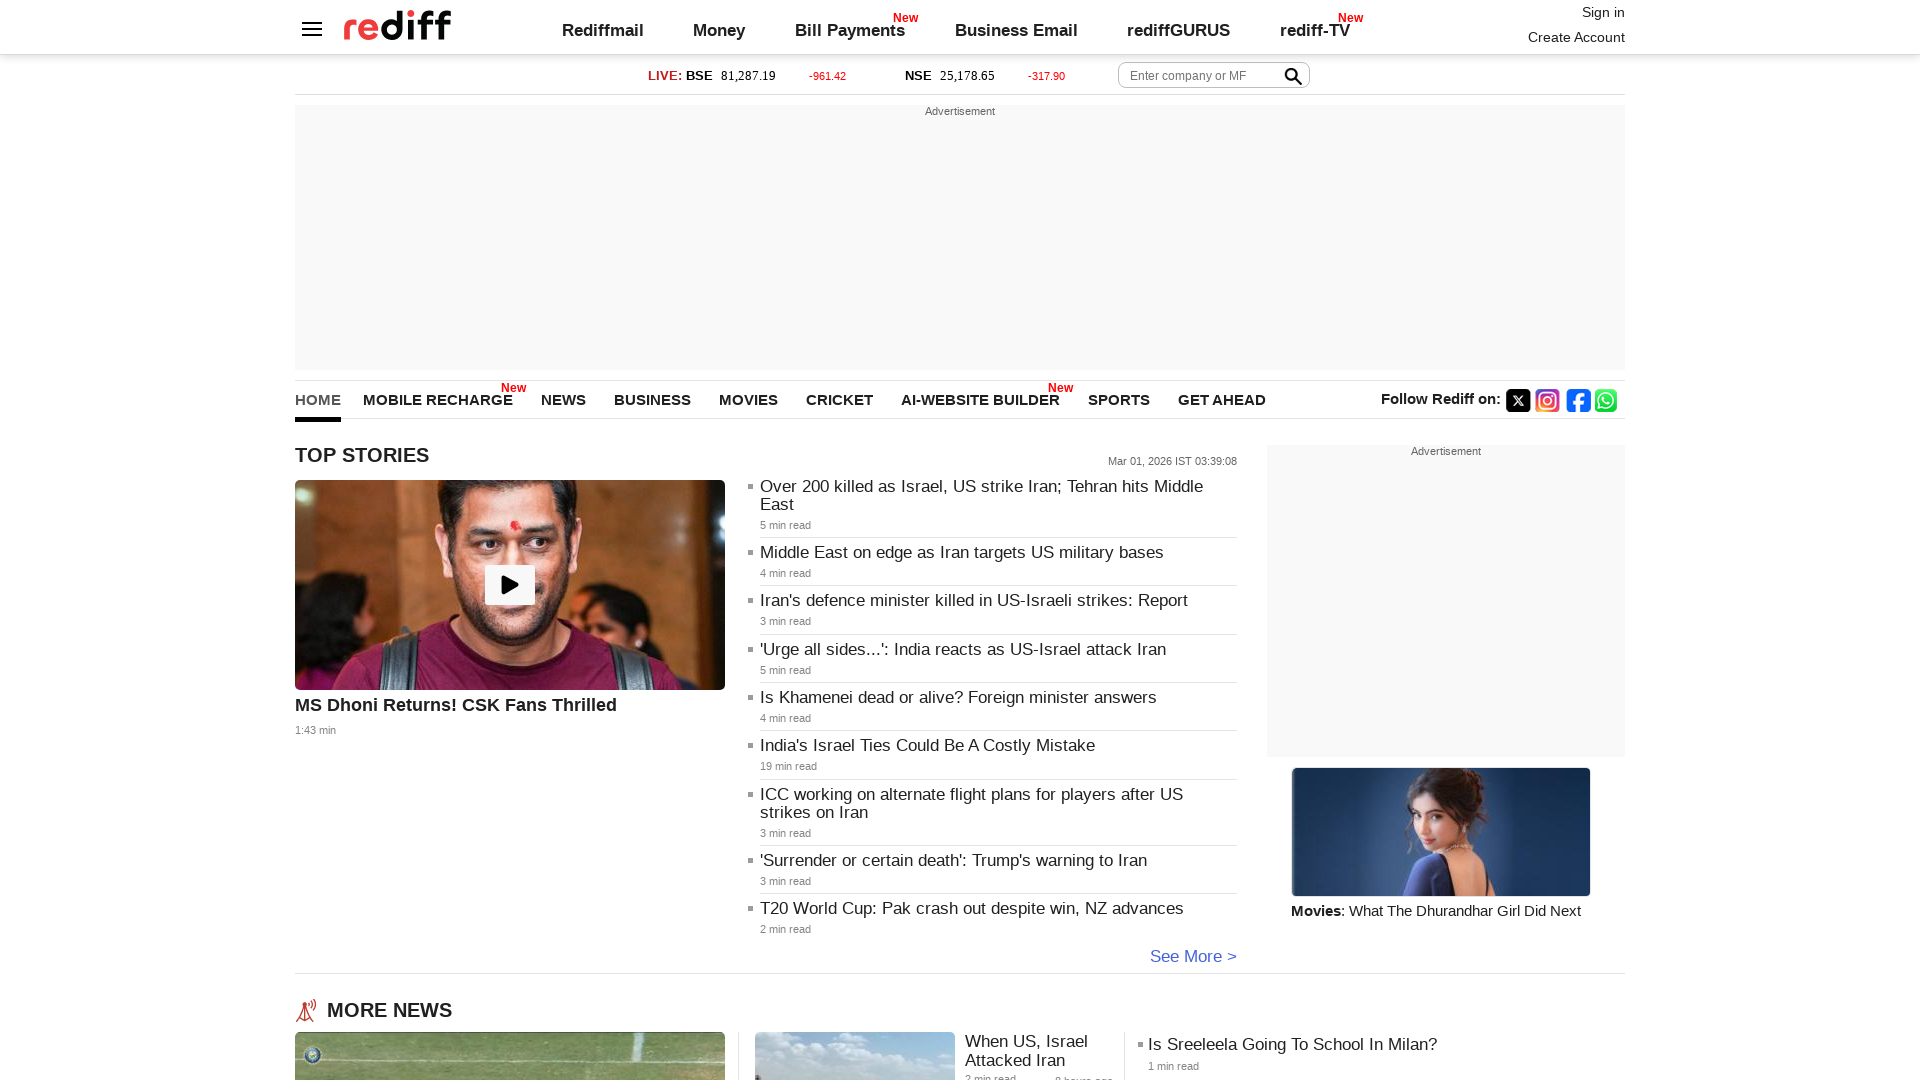

Page loaded (domcontentloaded state)
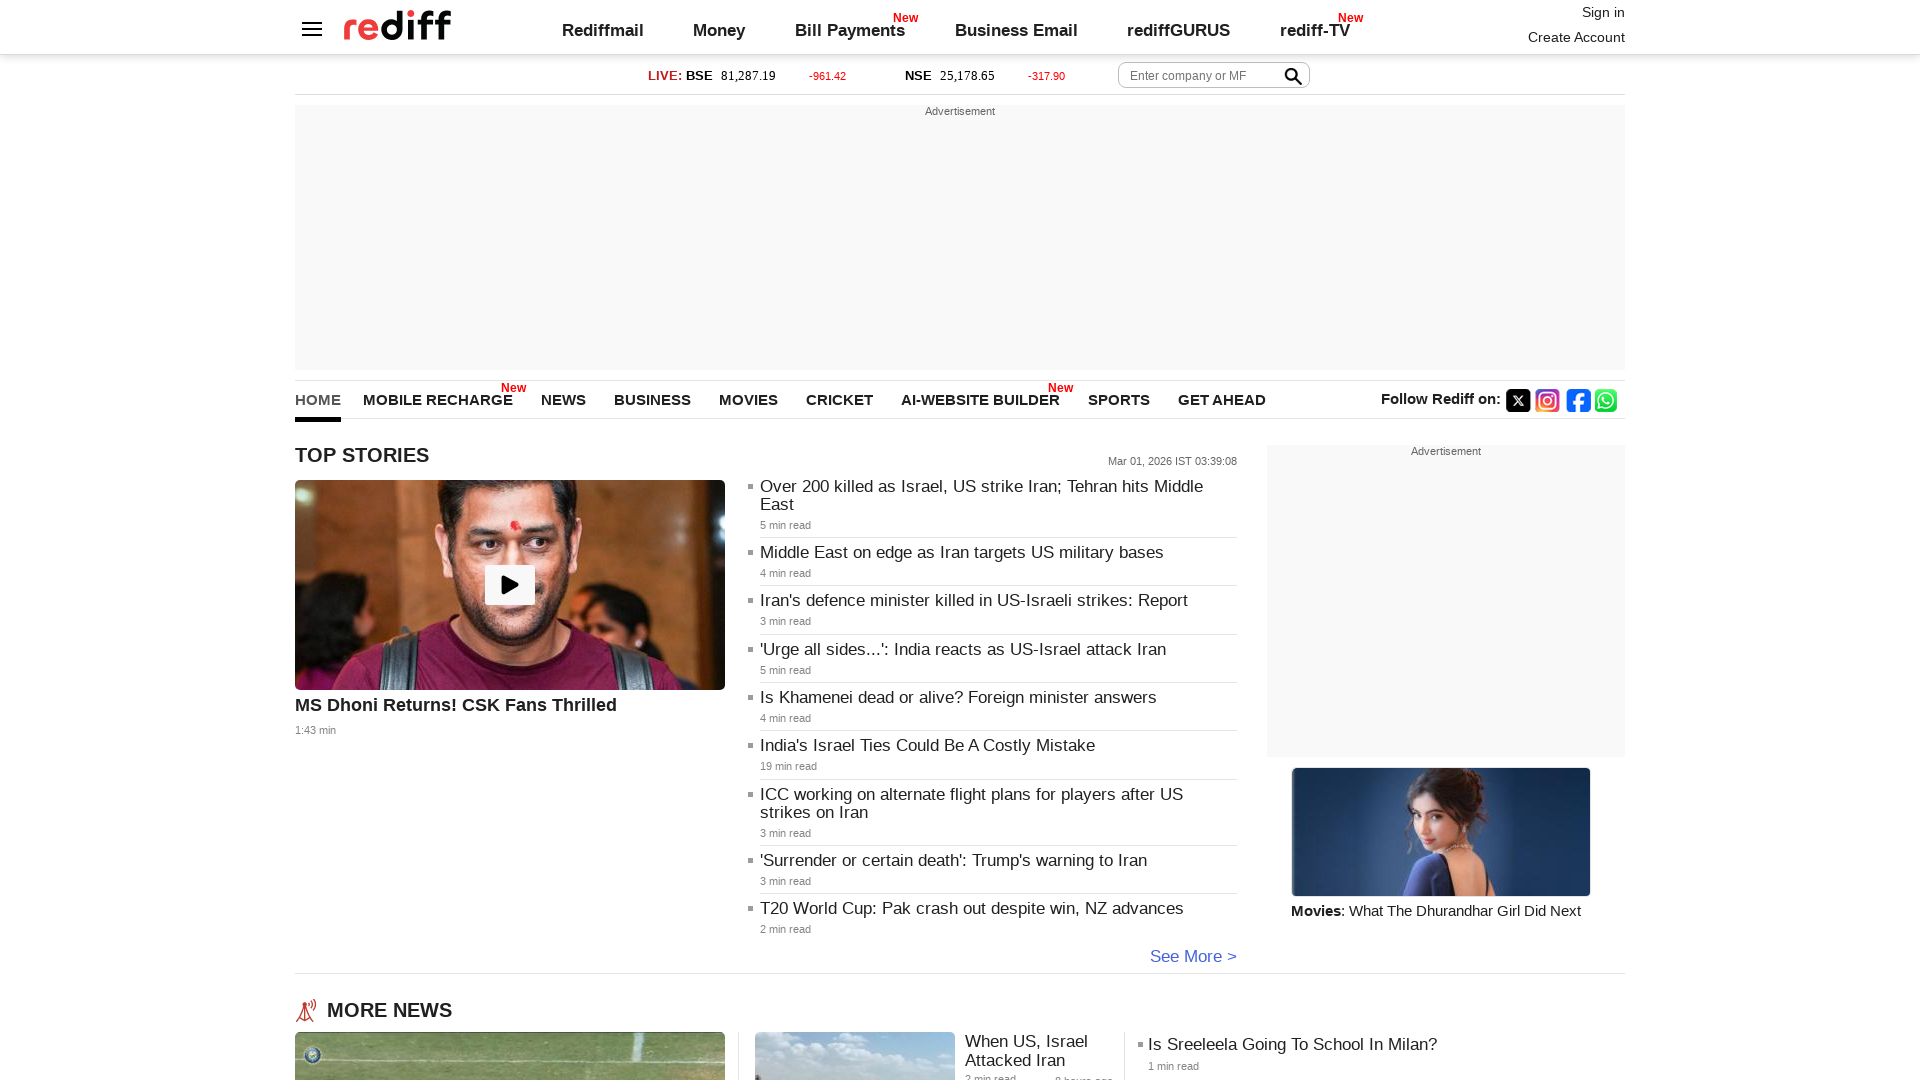

Retrieved all pages in context - found 1 page(s)
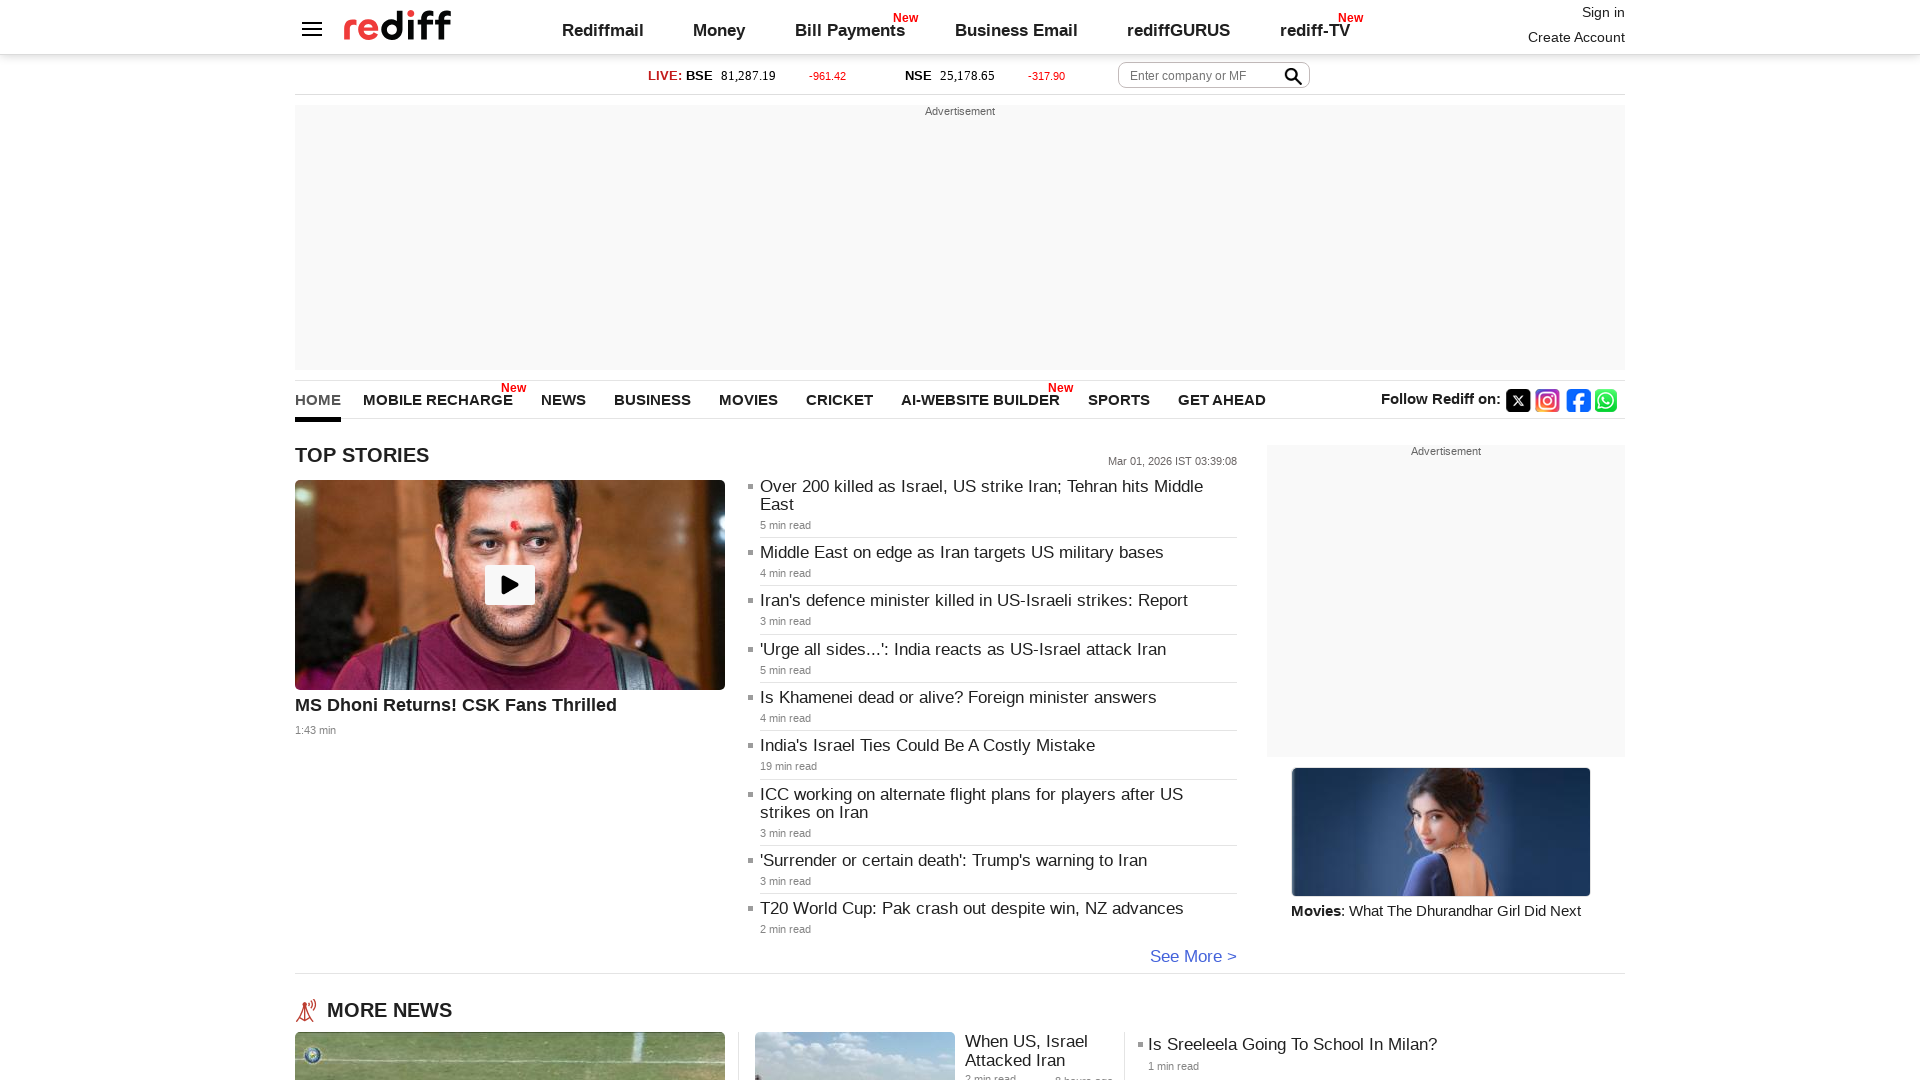

Identified parent page/window
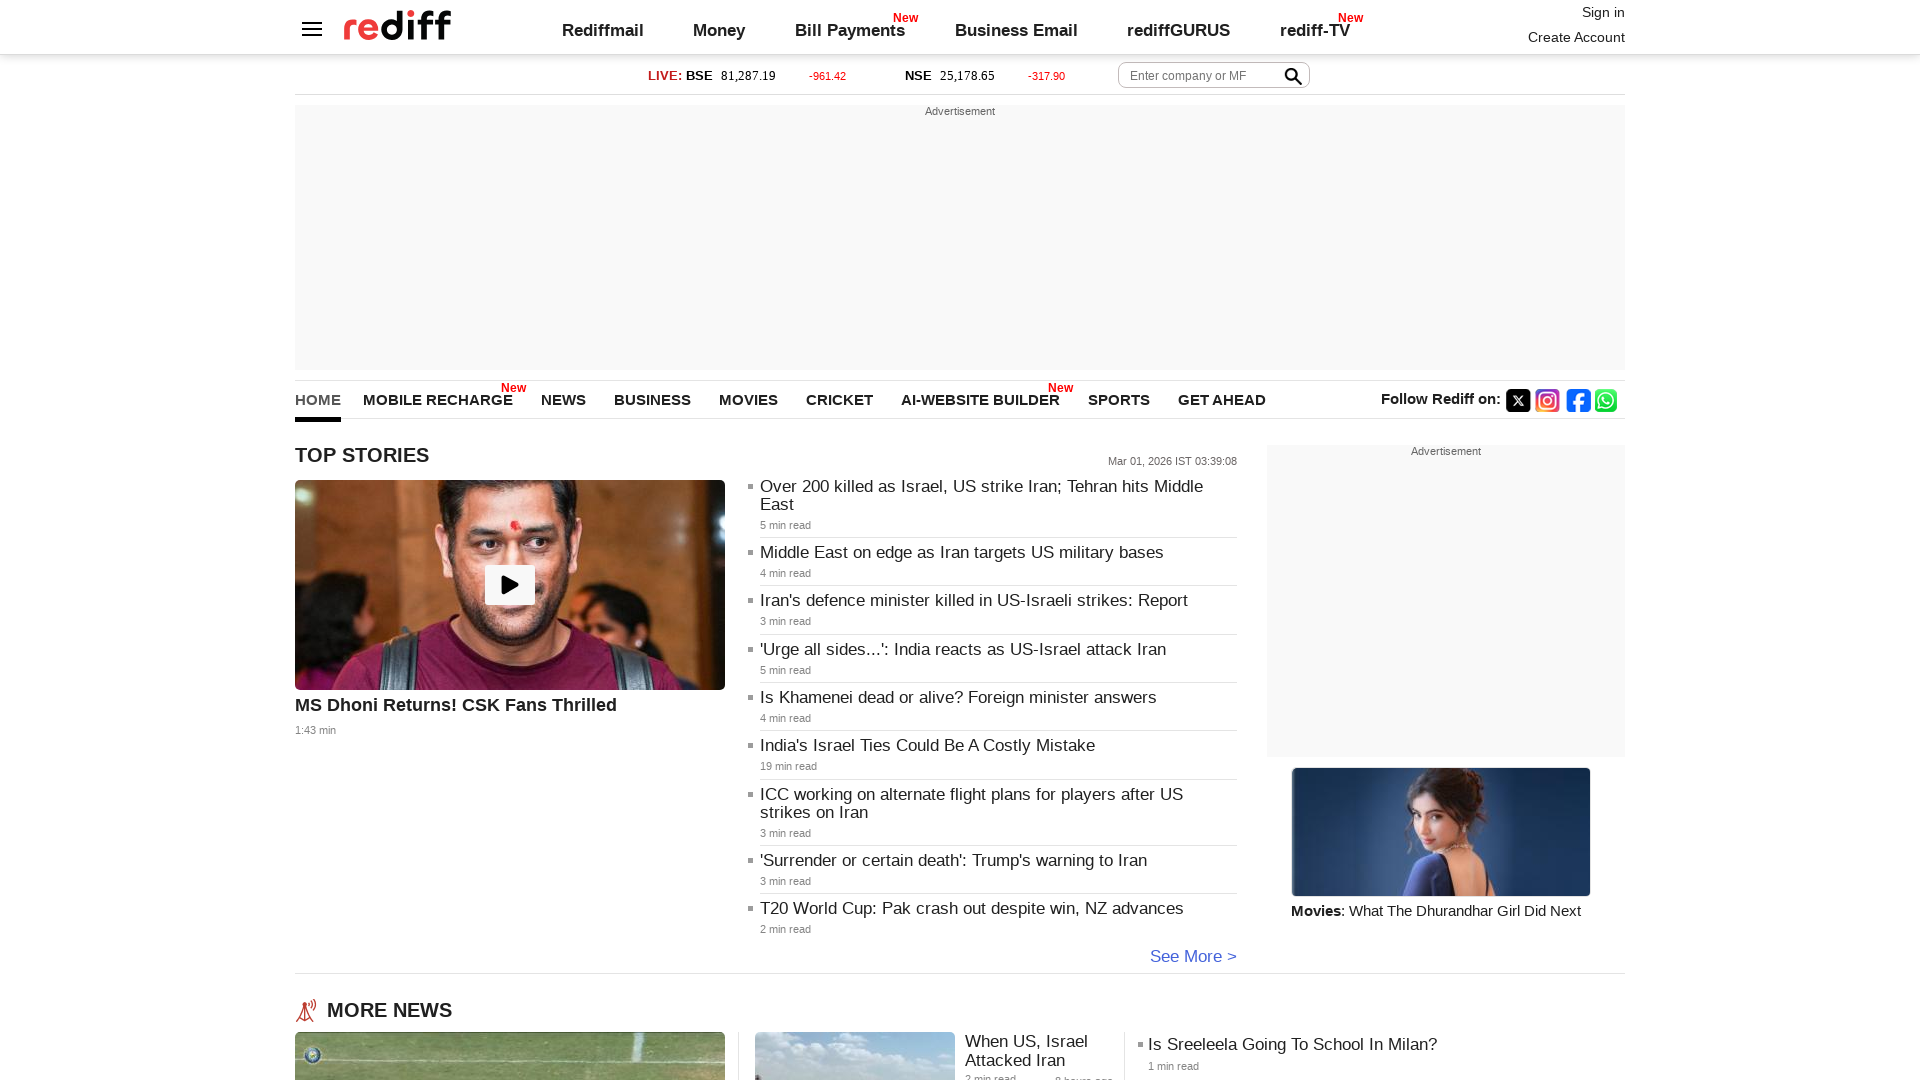

Brought parent page to front
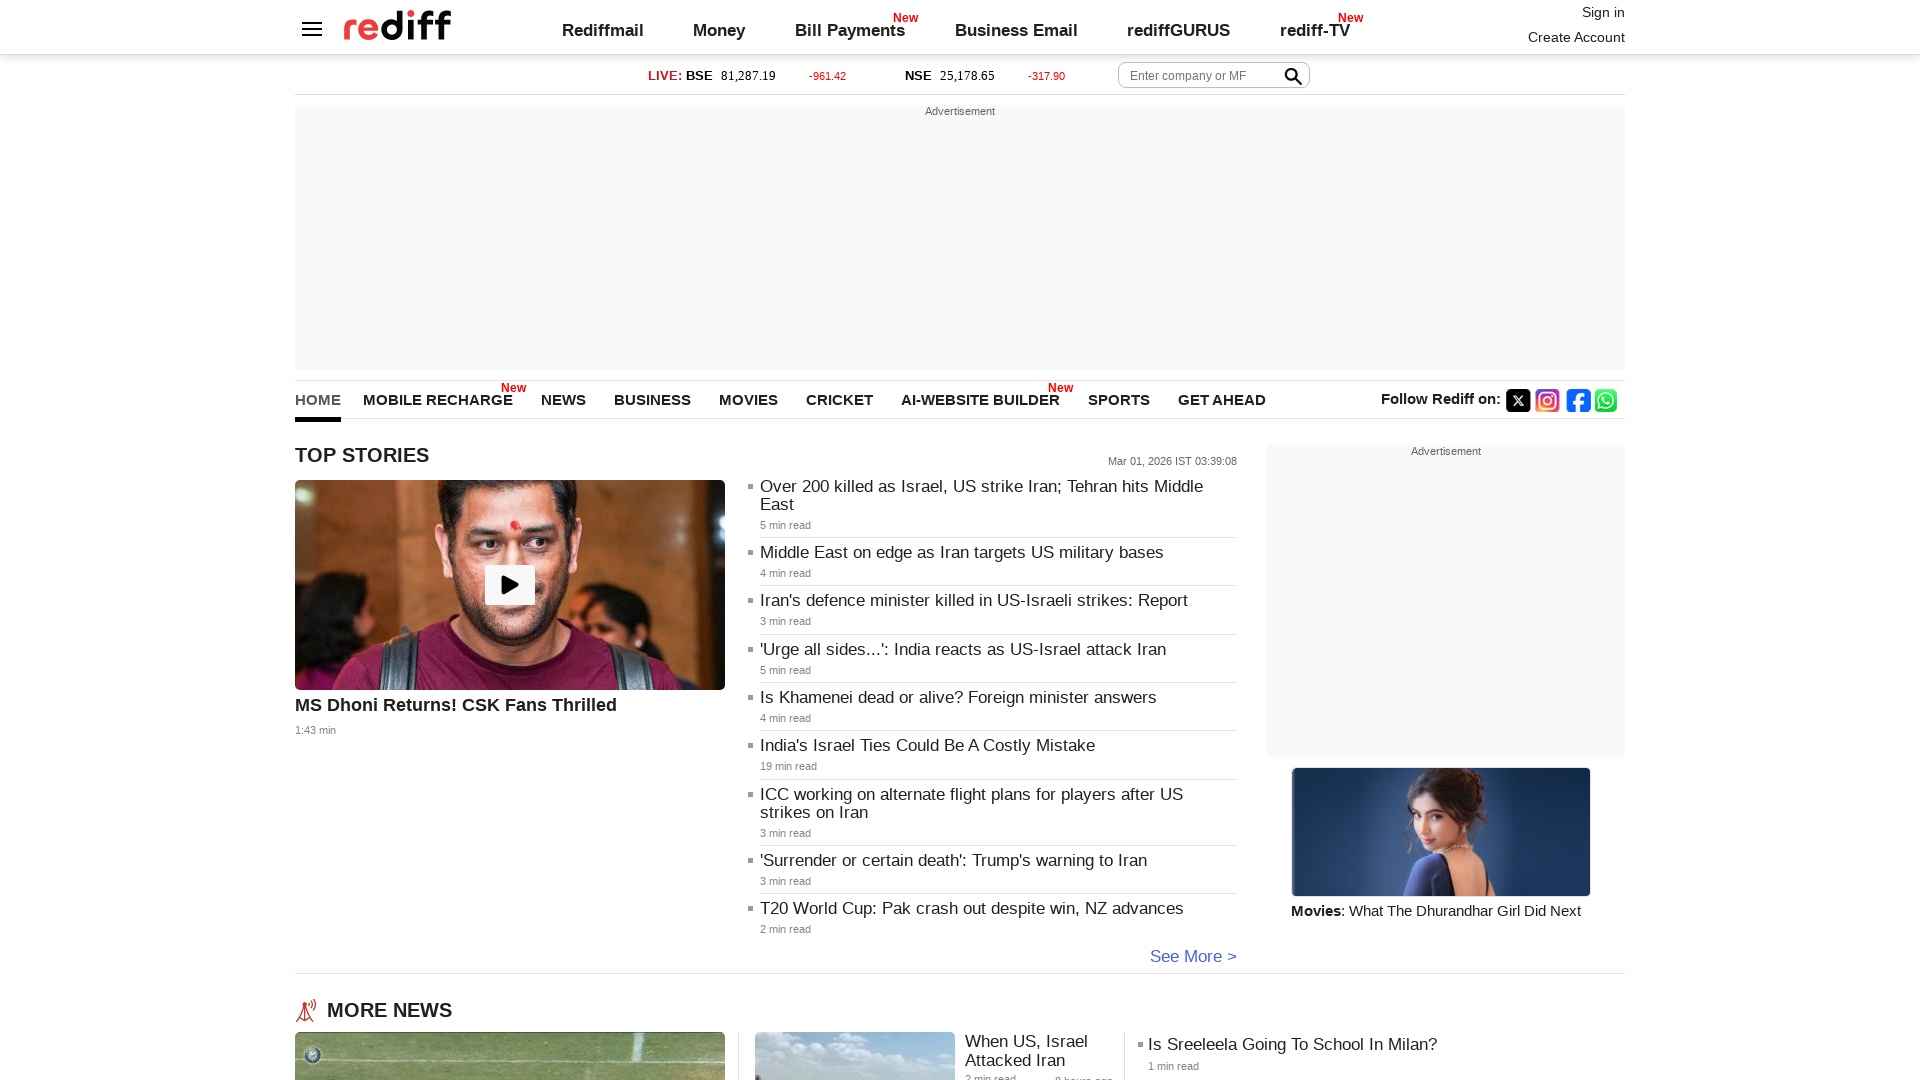

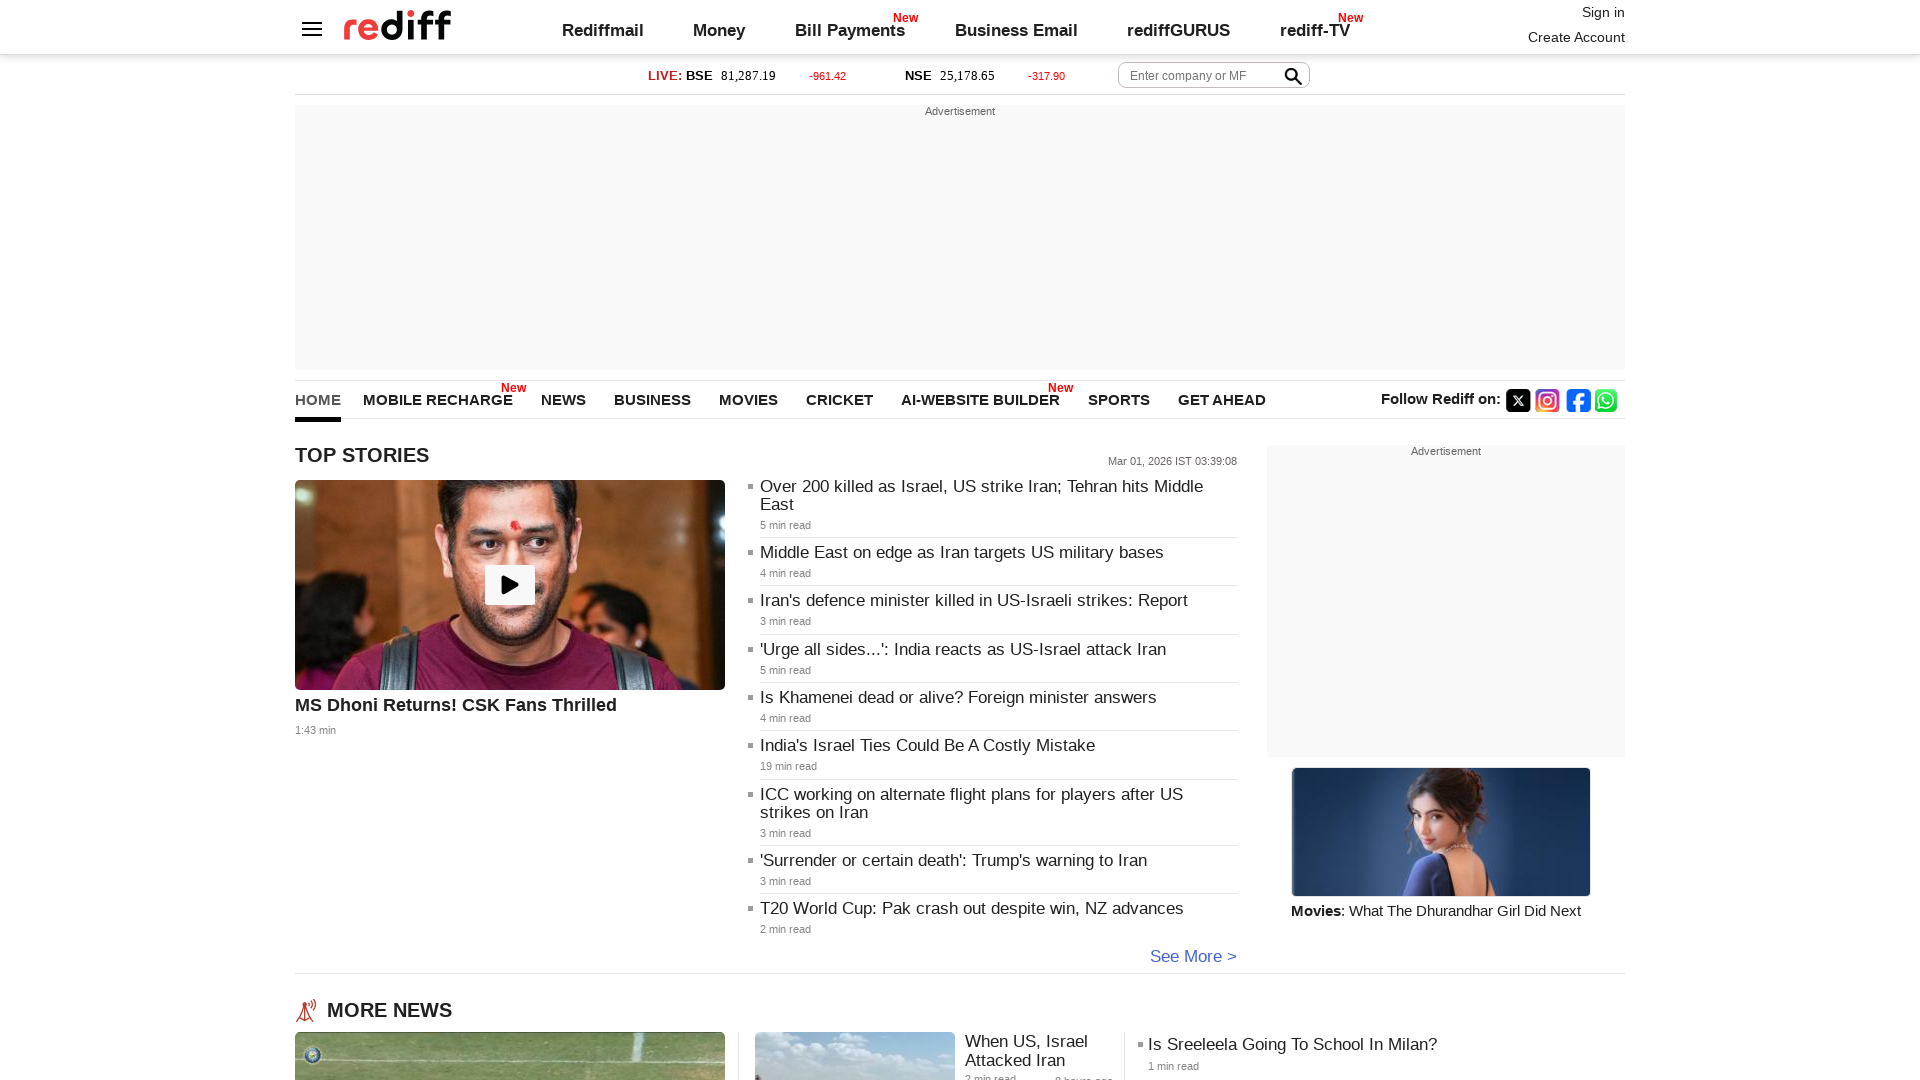